Tests navigation to Flipkart homepage and verifies the current URL matches the expected URL

Starting URL: https://www.flipkart.com/

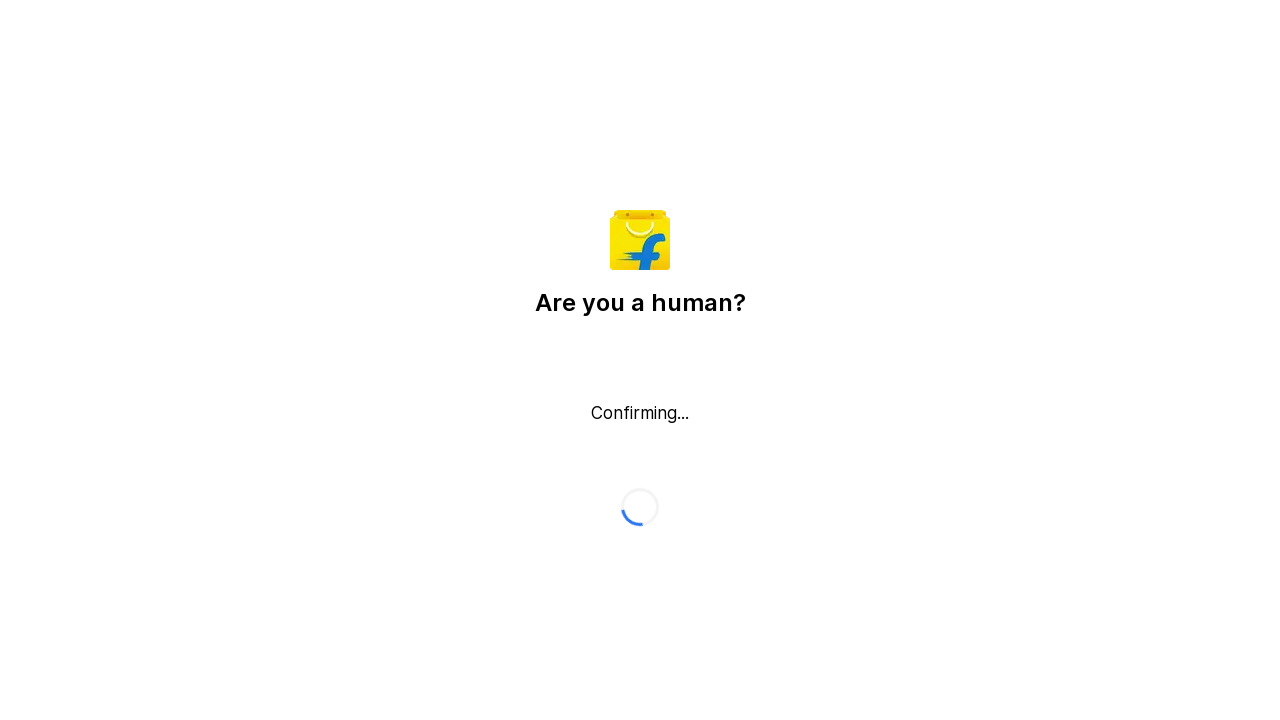

Waited for page to reach domcontentloaded state
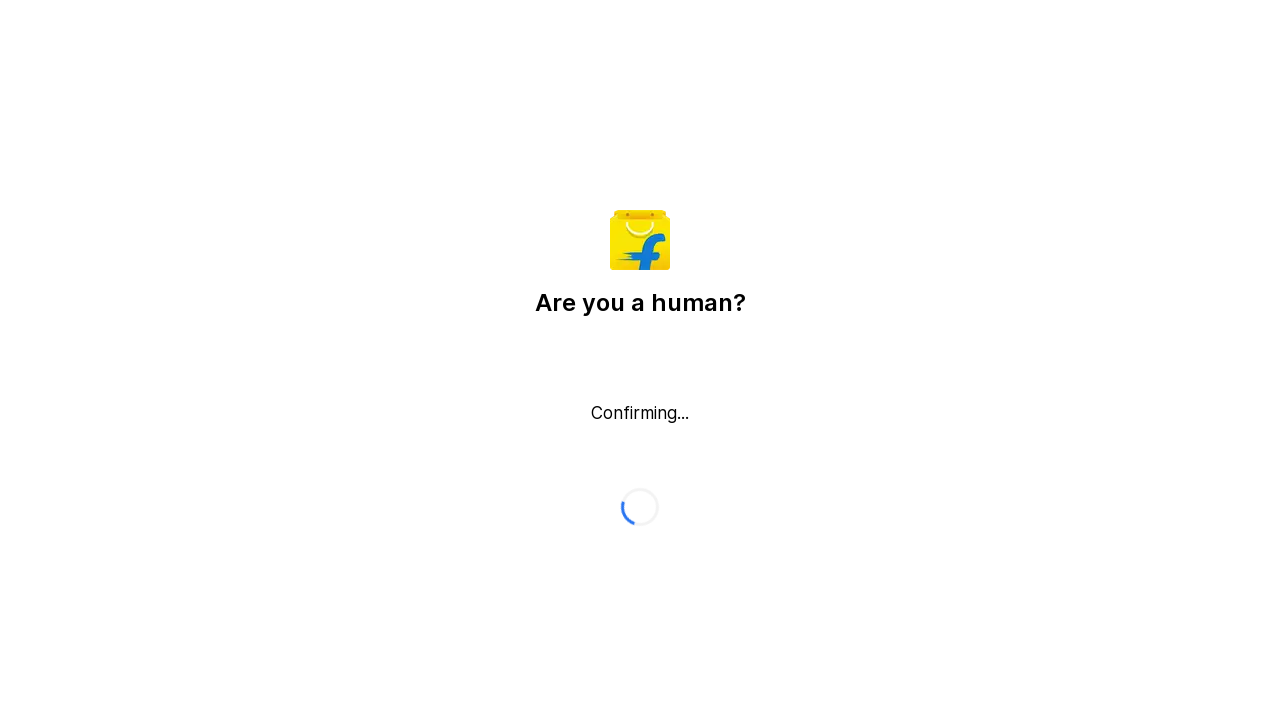

Verified current URL matches expected Flipkart homepage URL
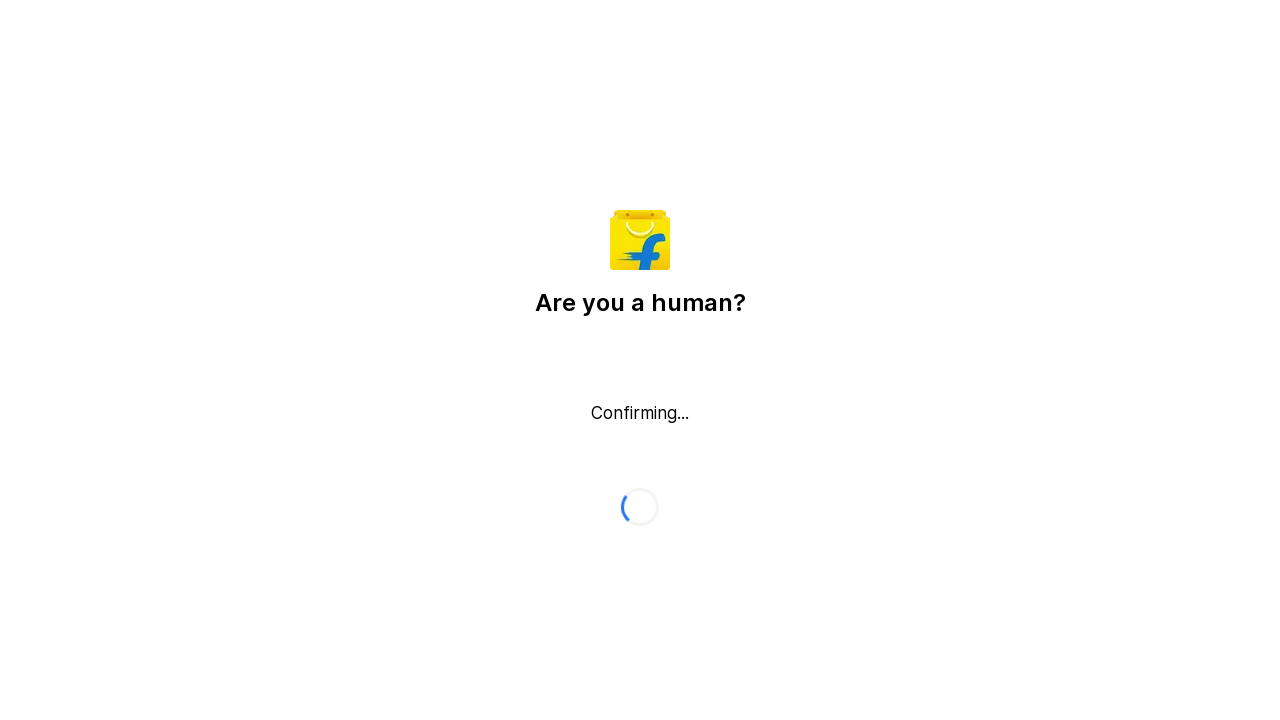

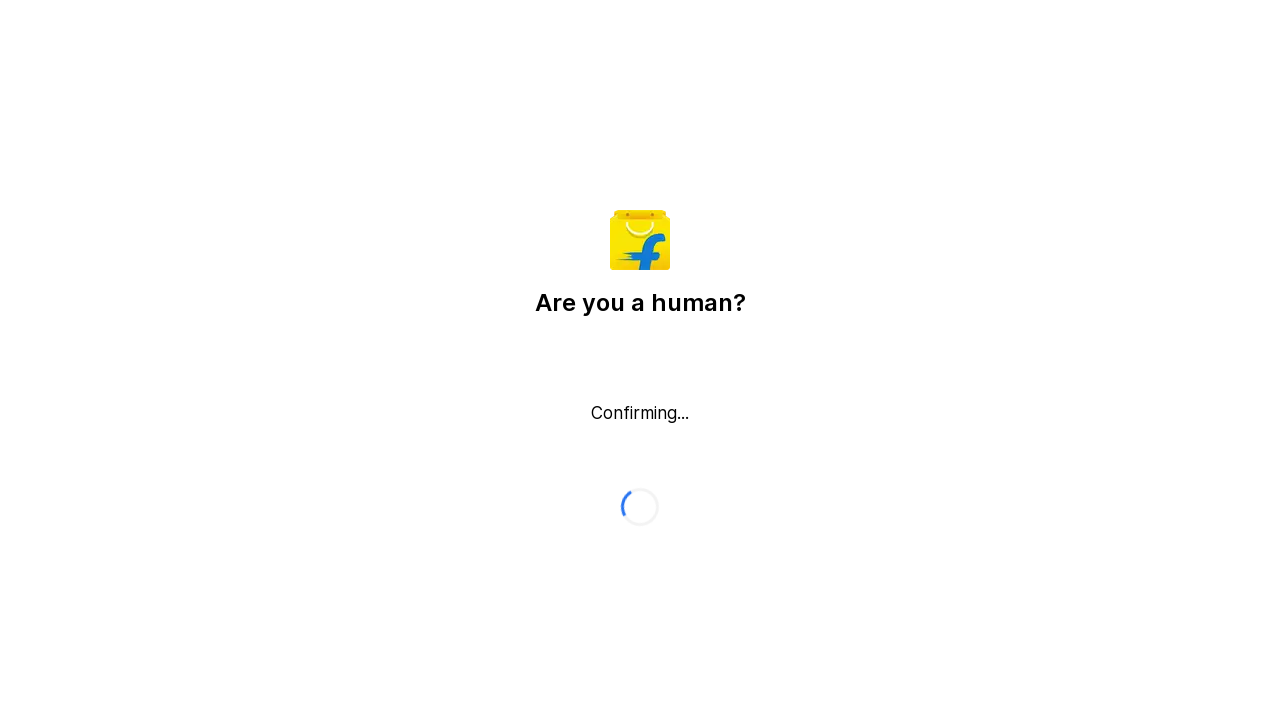